Tests hover functionality by hovering over an avatar image and verifying that additional user information (figcaption) appears.

Starting URL: http://the-internet.herokuapp.com/hovers

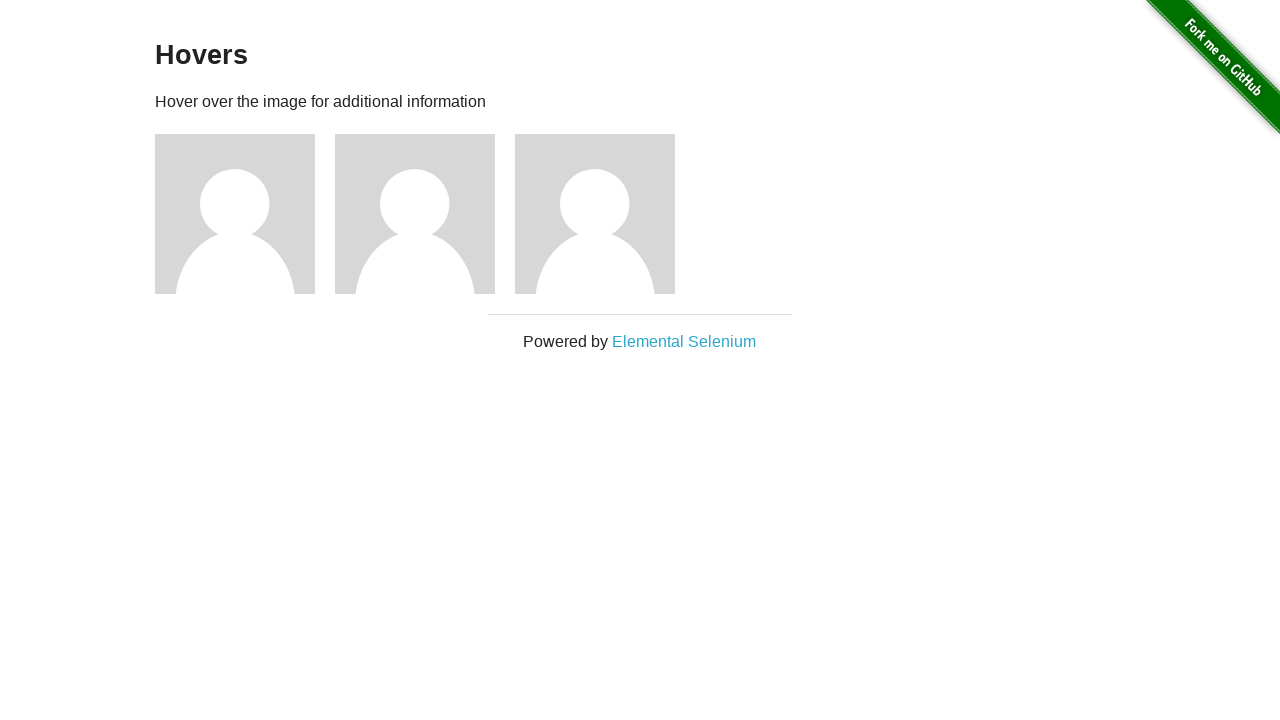

Hovered over the first avatar figure element at (245, 214) on .figure >> nth=0
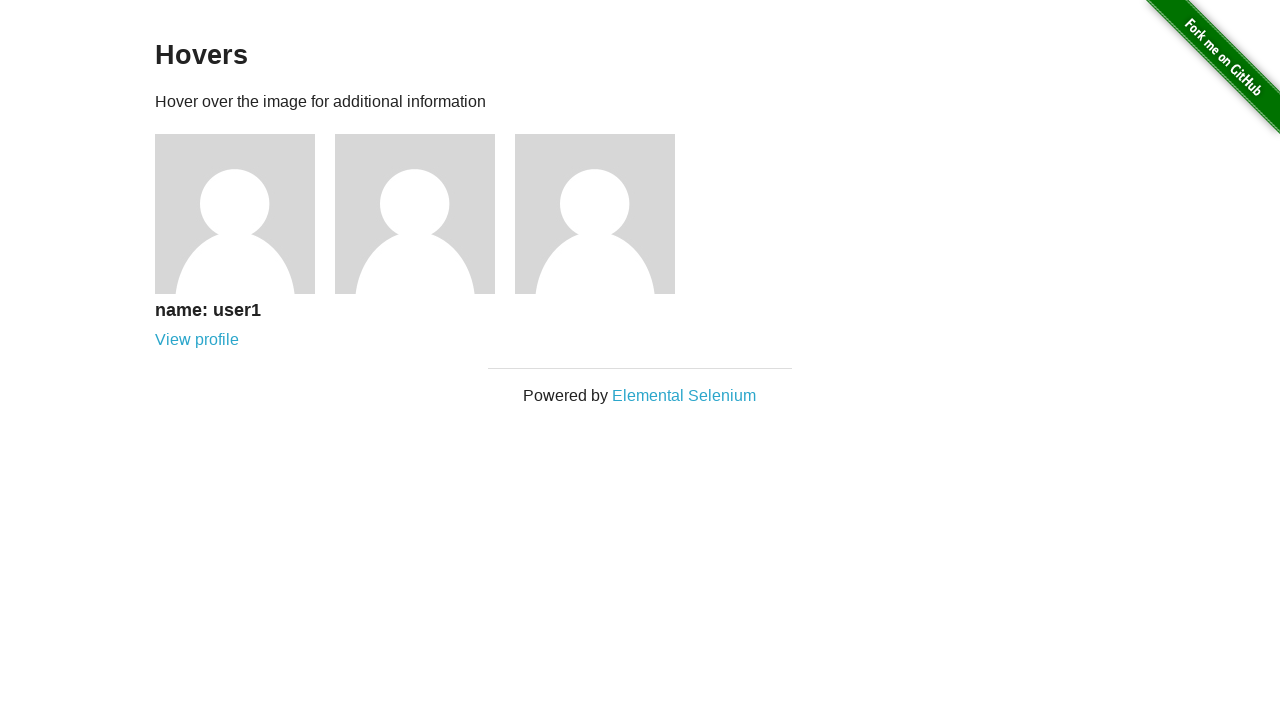

Figcaption element became visible after hover
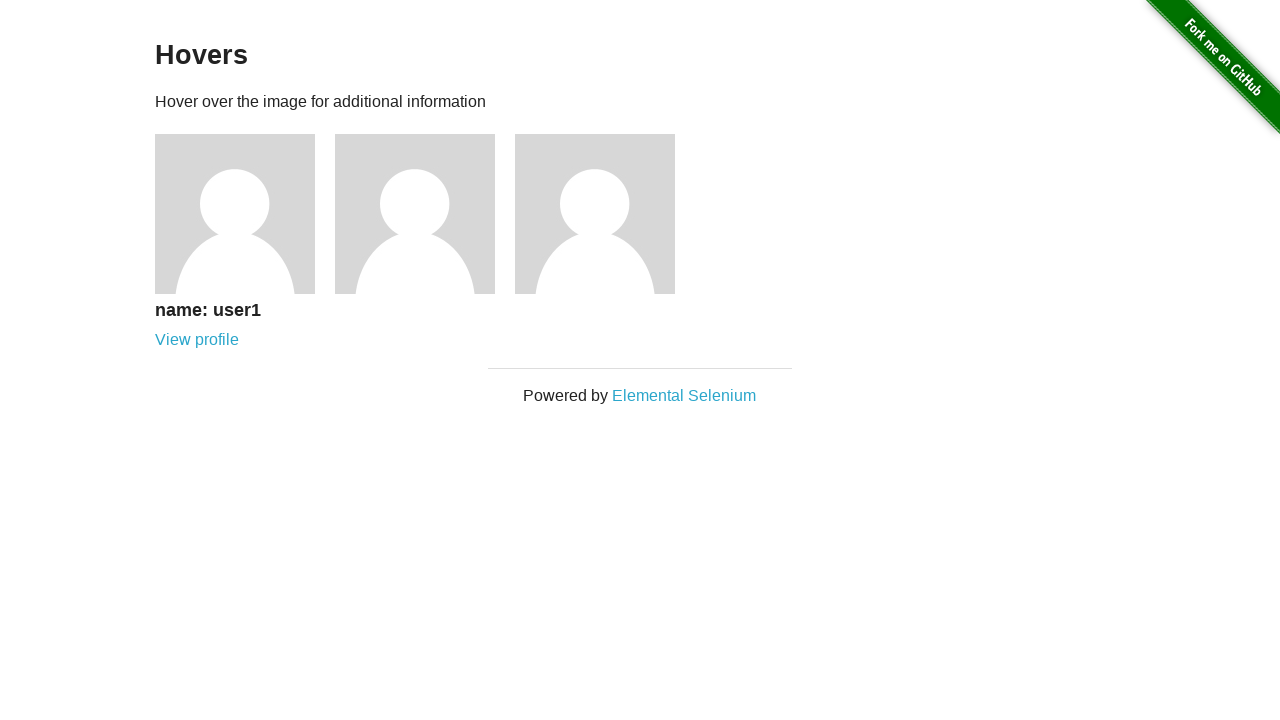

Verified that the figcaption is visible
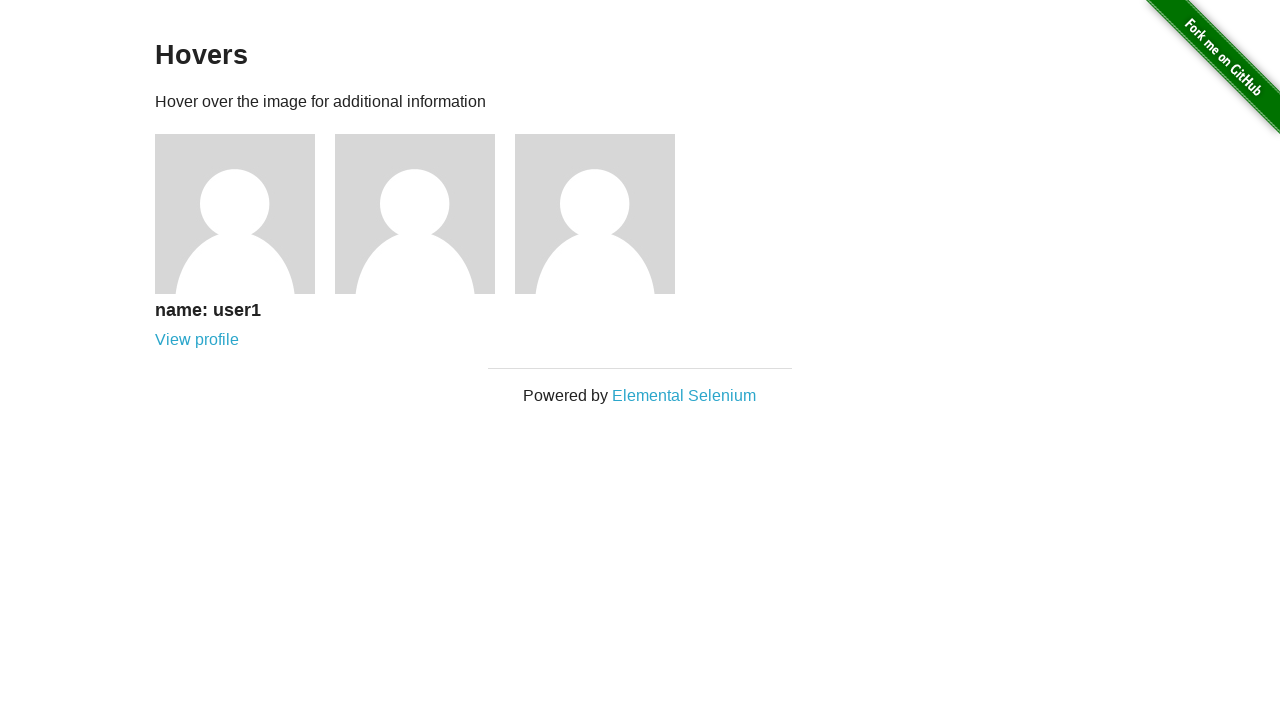

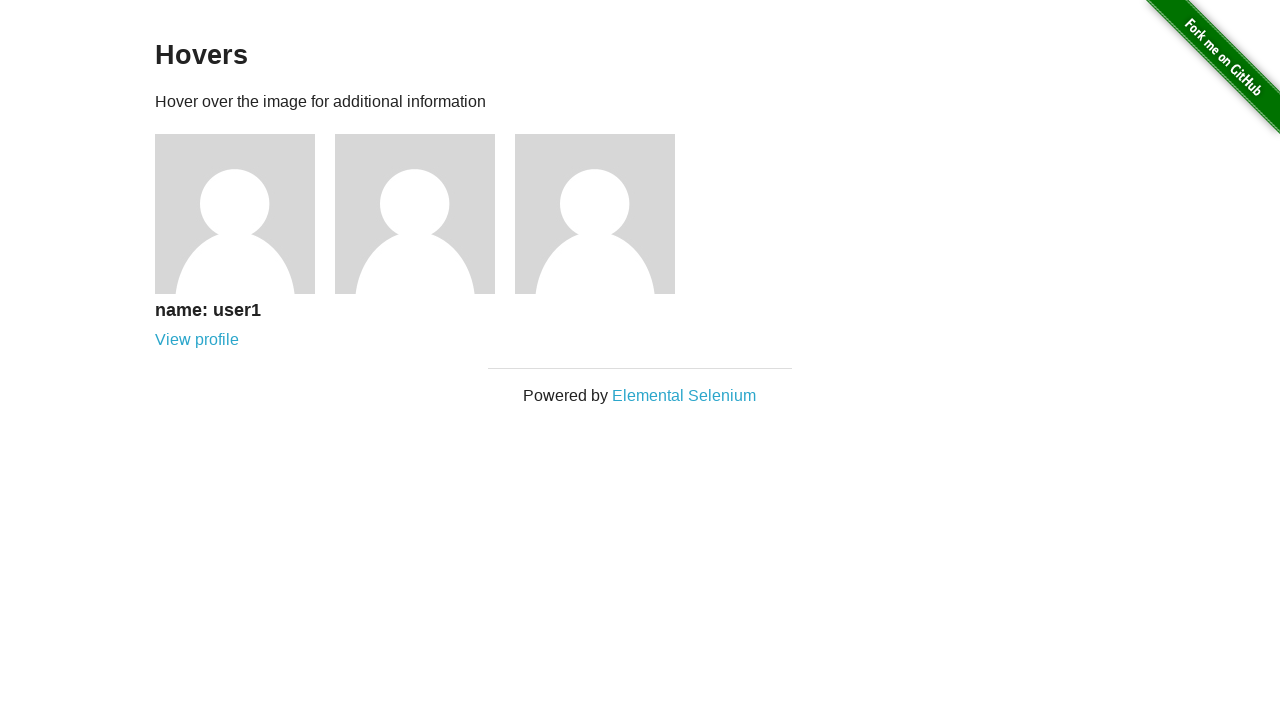